Navigates to Flipkart homepage and waits for the page to load

Starting URL: https://www.flipkart.com/

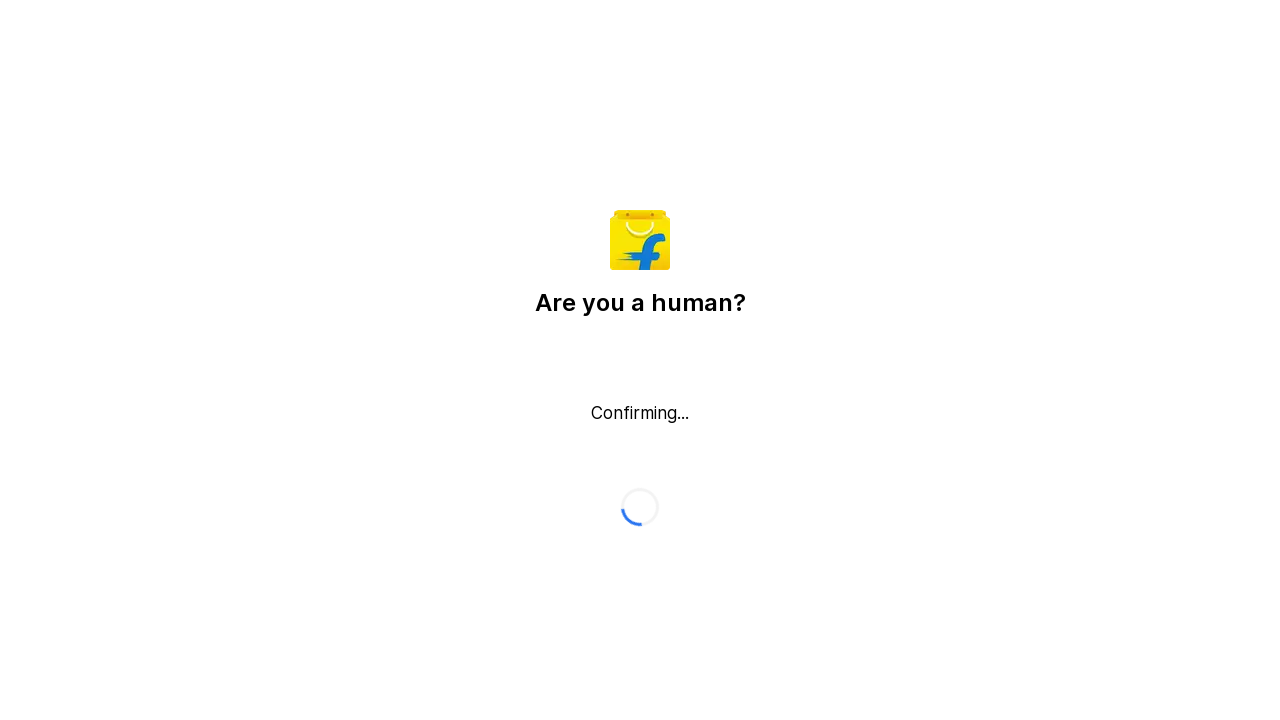

Navigated to Flipkart homepage
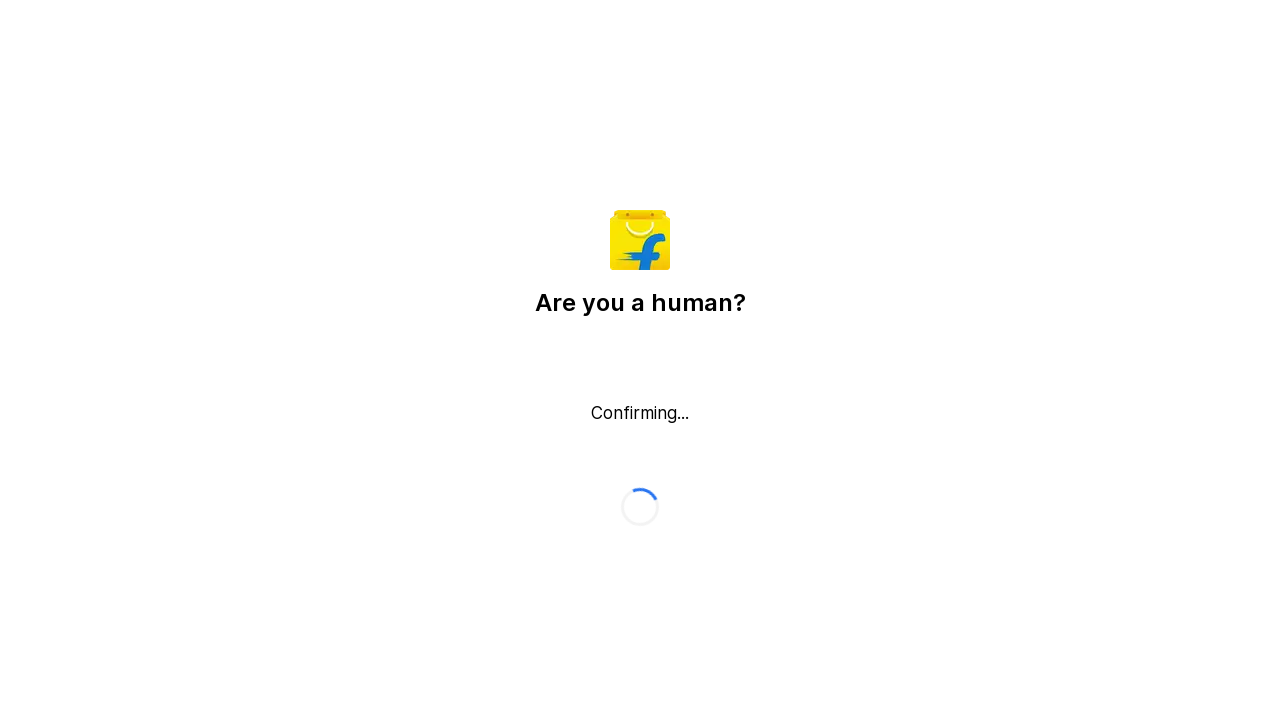

Waited for page to fully load
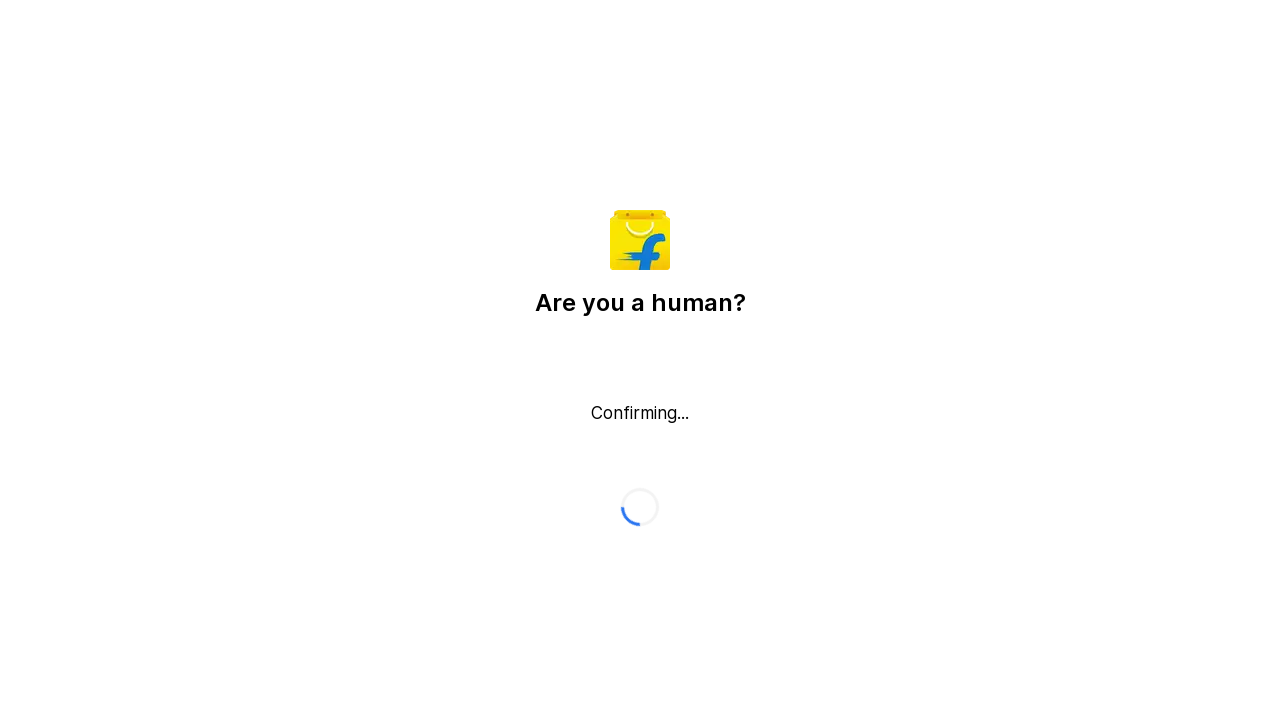

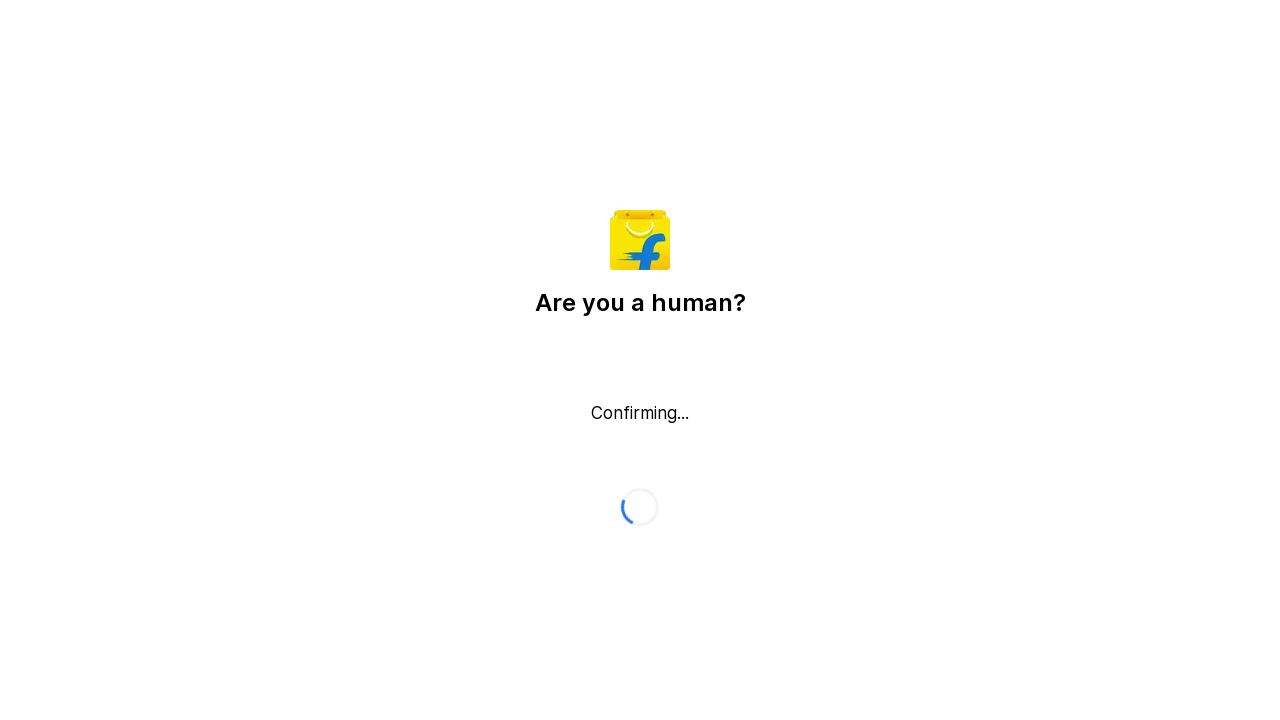